Tests checkbox handling by selecting all checkboxes except "Others" and verifying their selected status

Starting URL: https://www.leafground.com/checkbox.xhtml

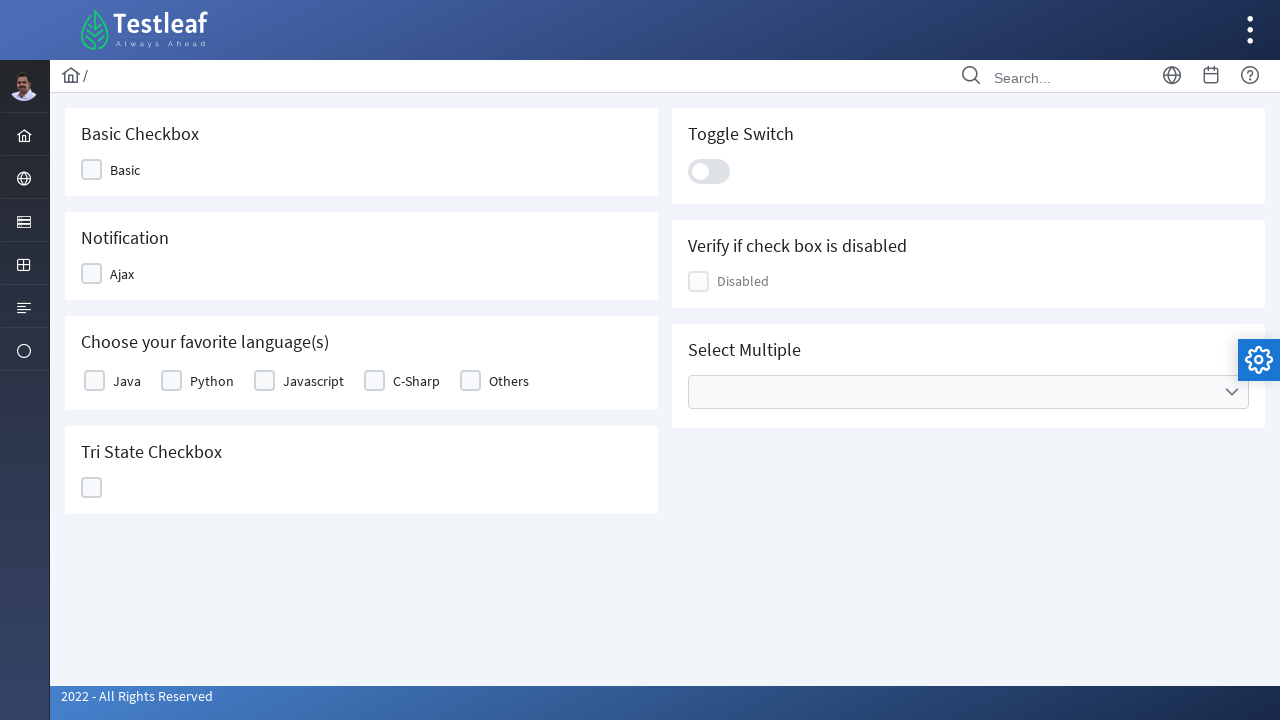

Located all checkbox labels in the basic table
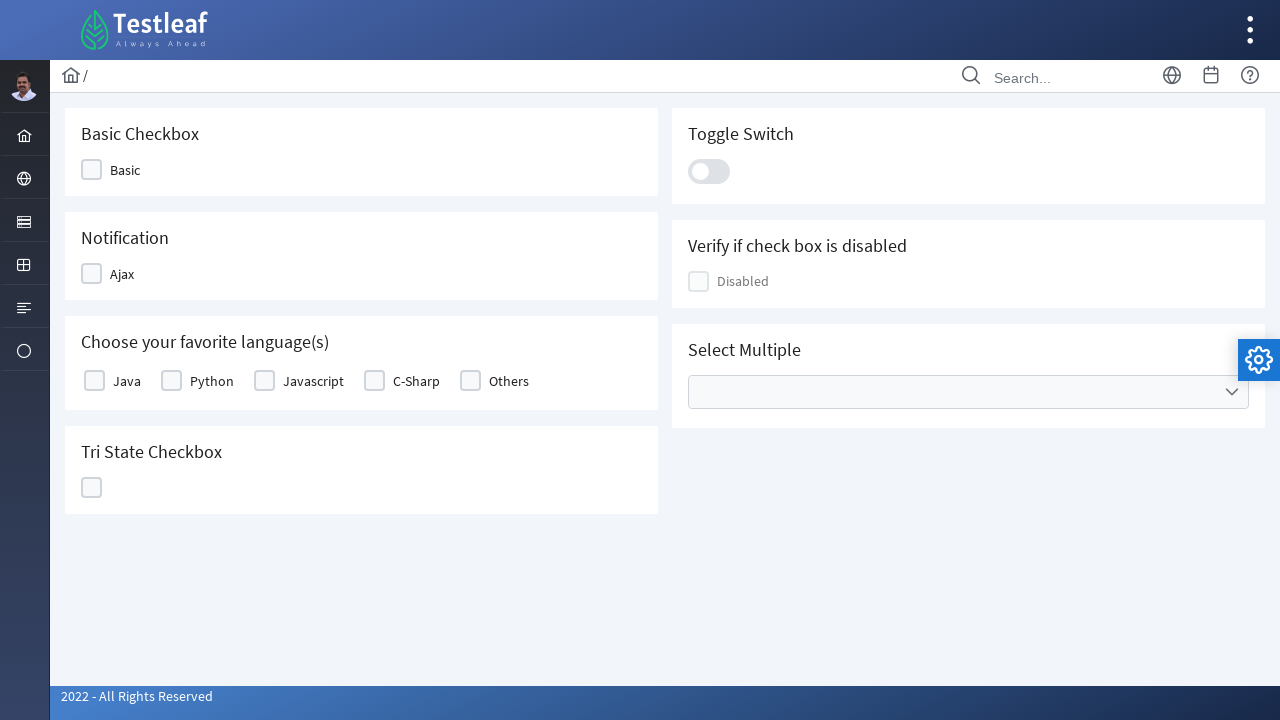

Clicked checkbox: Java at (127, 381) on xpath=//table[@id='j_idt87:basic']//label >> nth=0
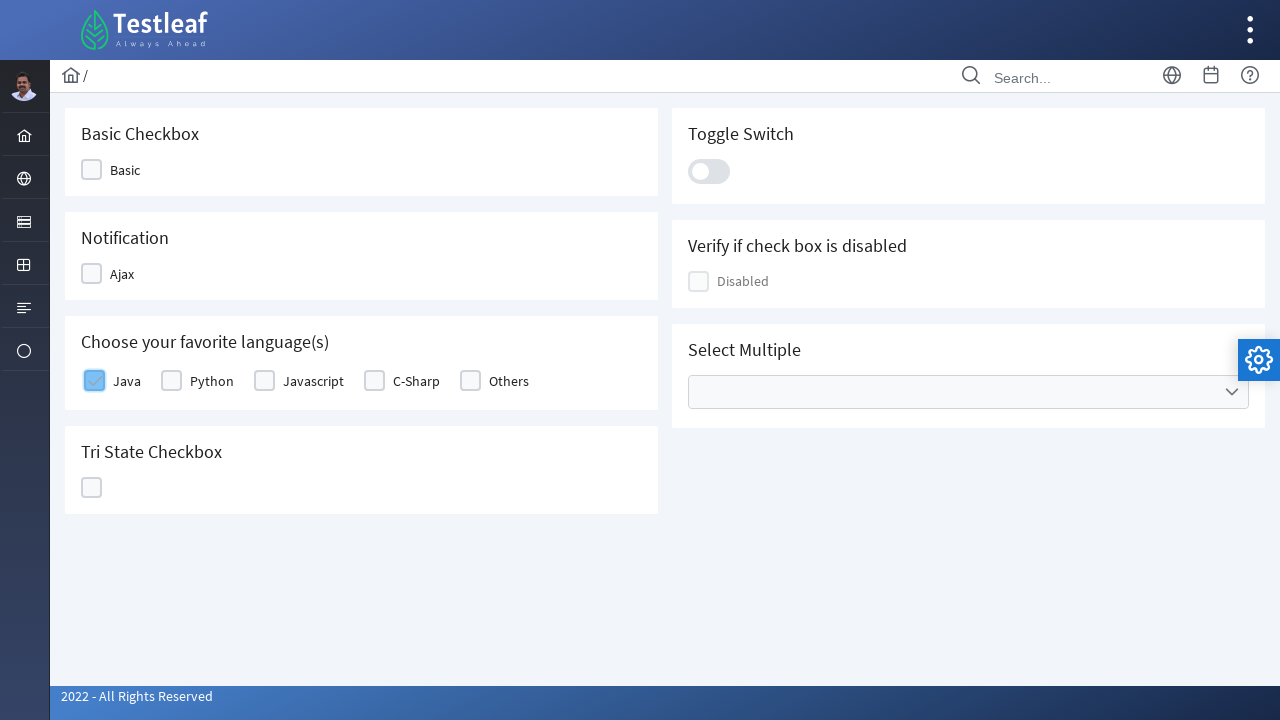

Clicked checkbox: Python at (212, 381) on xpath=//table[@id='j_idt87:basic']//label >> nth=1
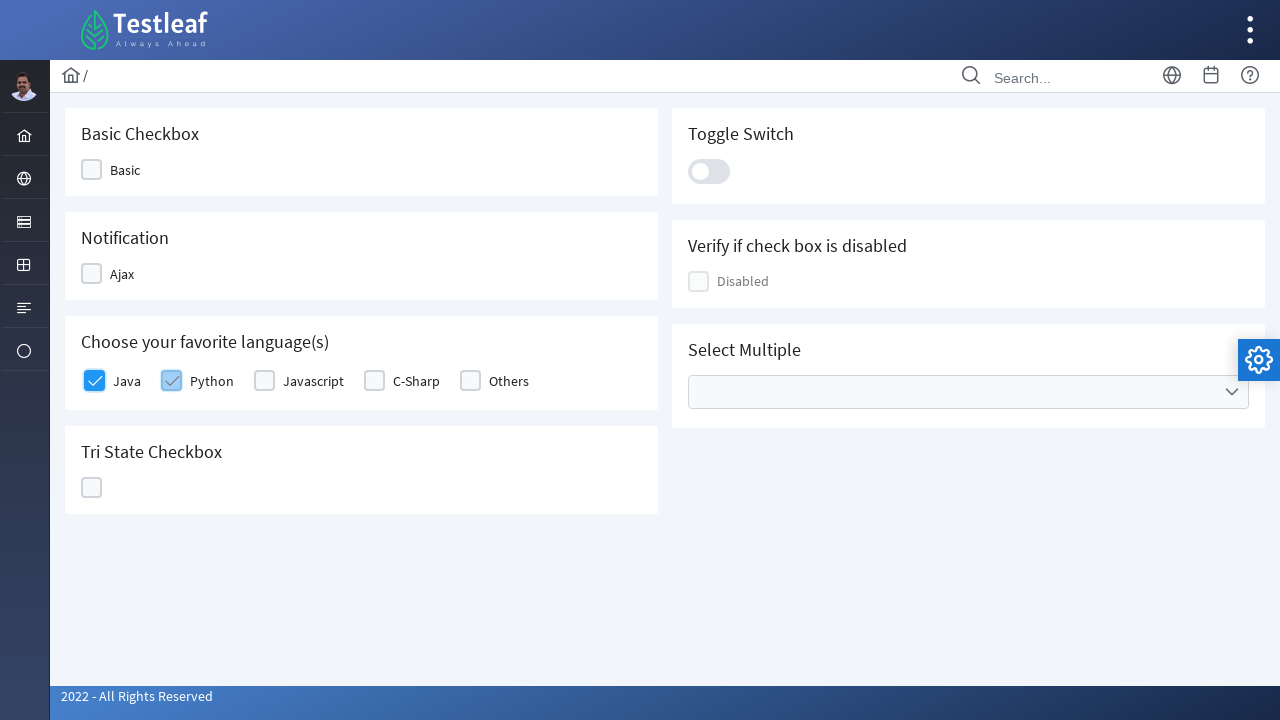

Clicked checkbox: Javascript at (314, 381) on xpath=//table[@id='j_idt87:basic']//label >> nth=2
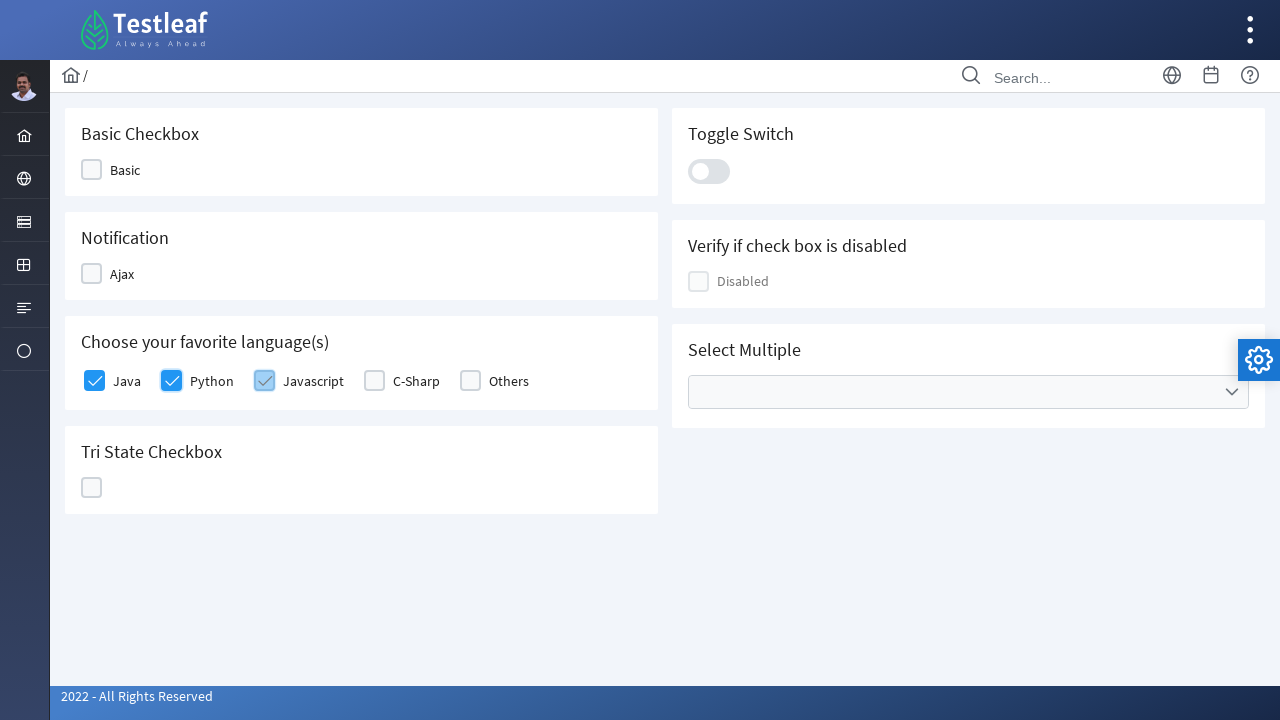

Clicked checkbox: C-Sharp at (416, 381) on xpath=//table[@id='j_idt87:basic']//label >> nth=3
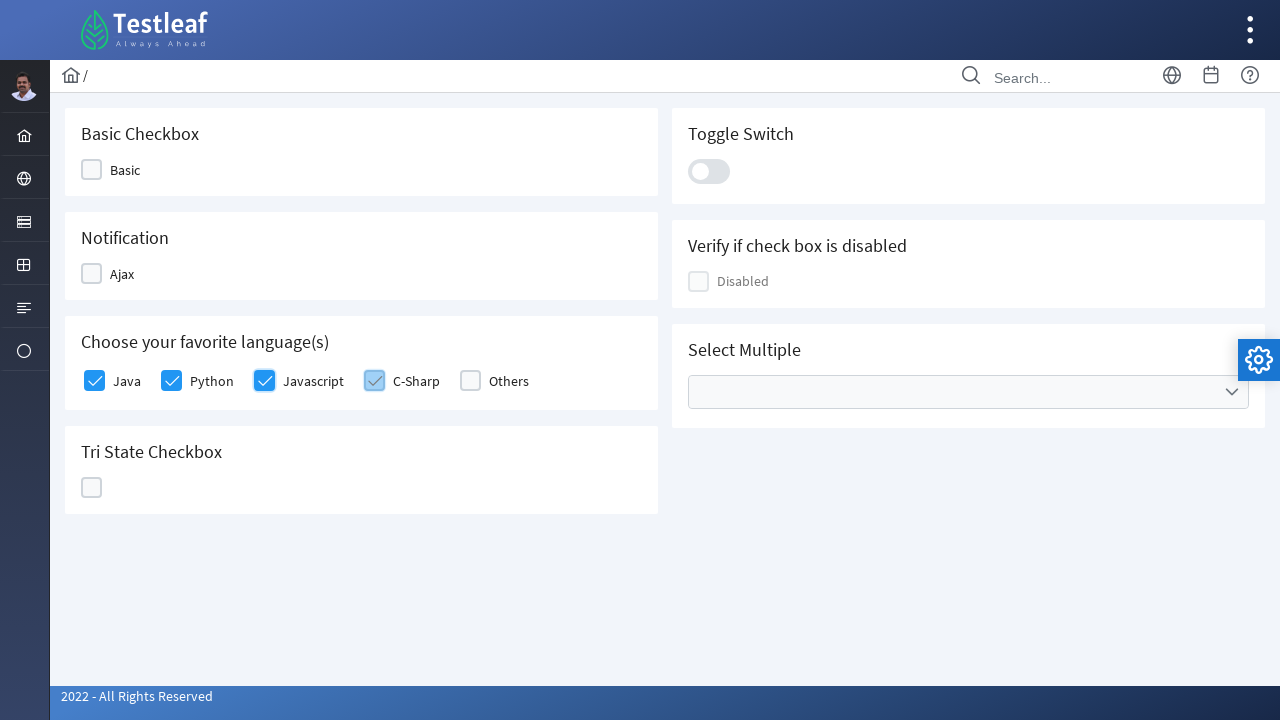

Located all checkbox inputs in the basic table
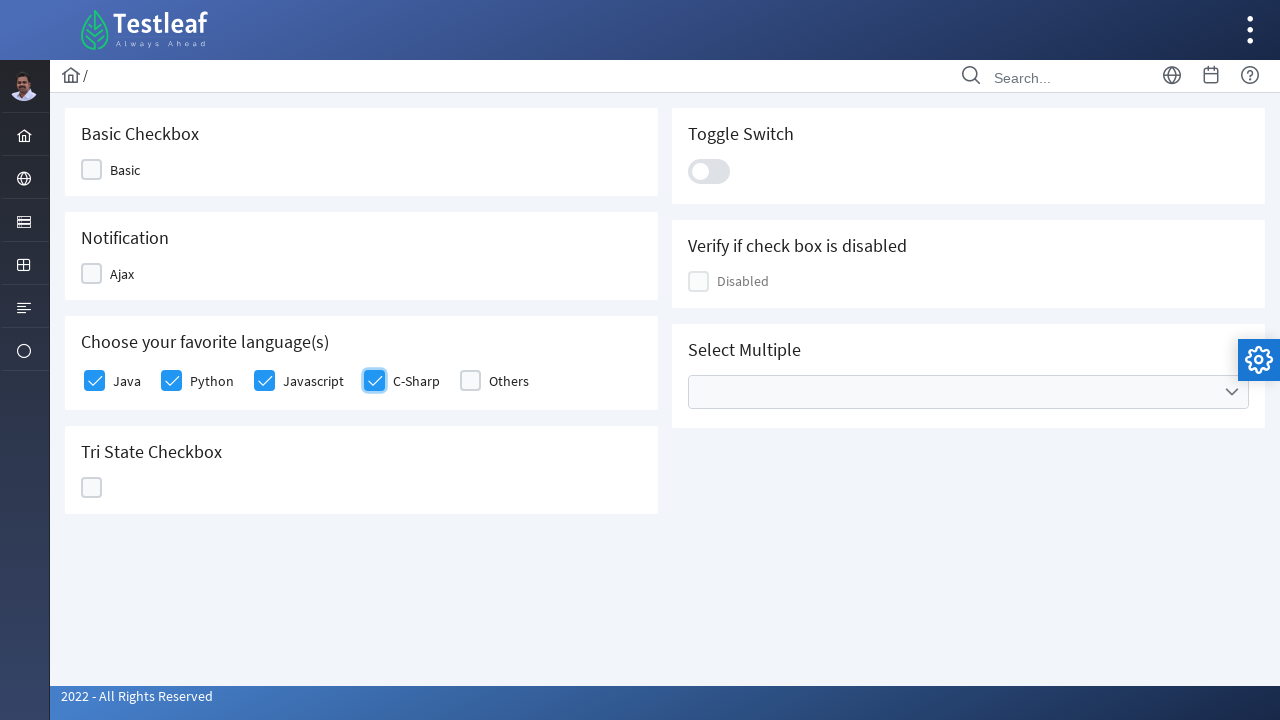

Verified checkbox state: checked=True
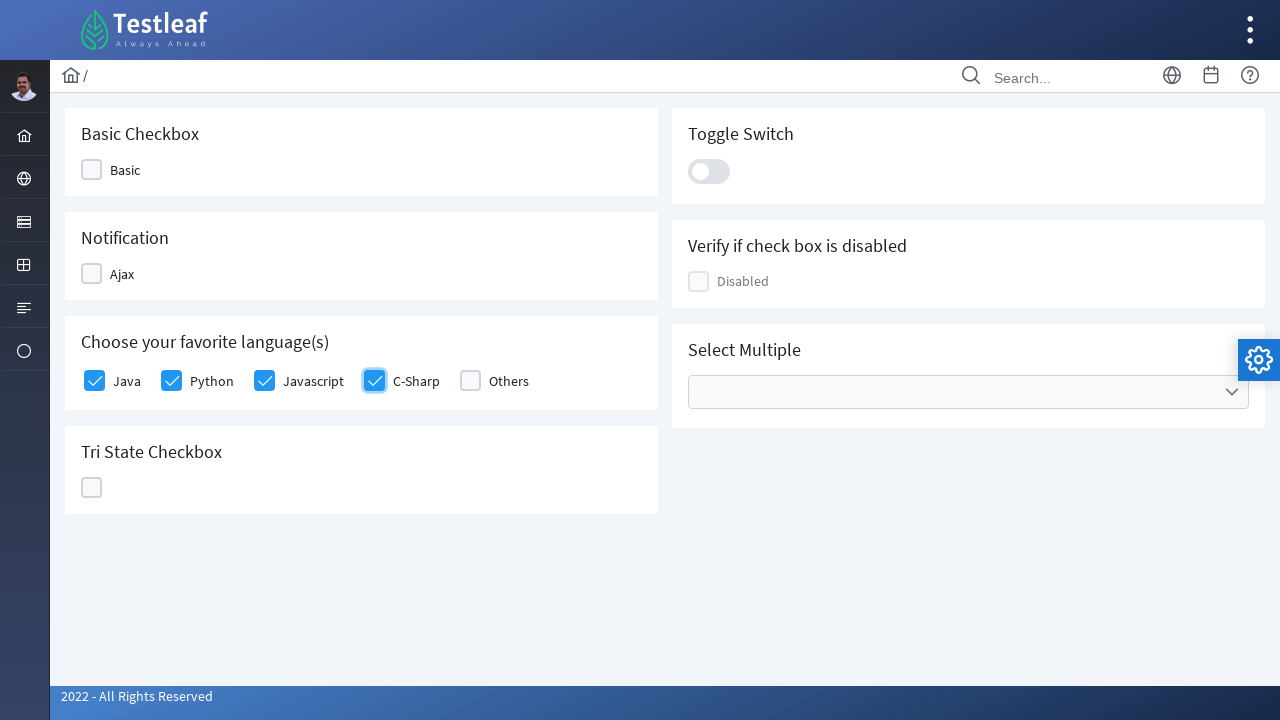

Verified checkbox state: checked=True
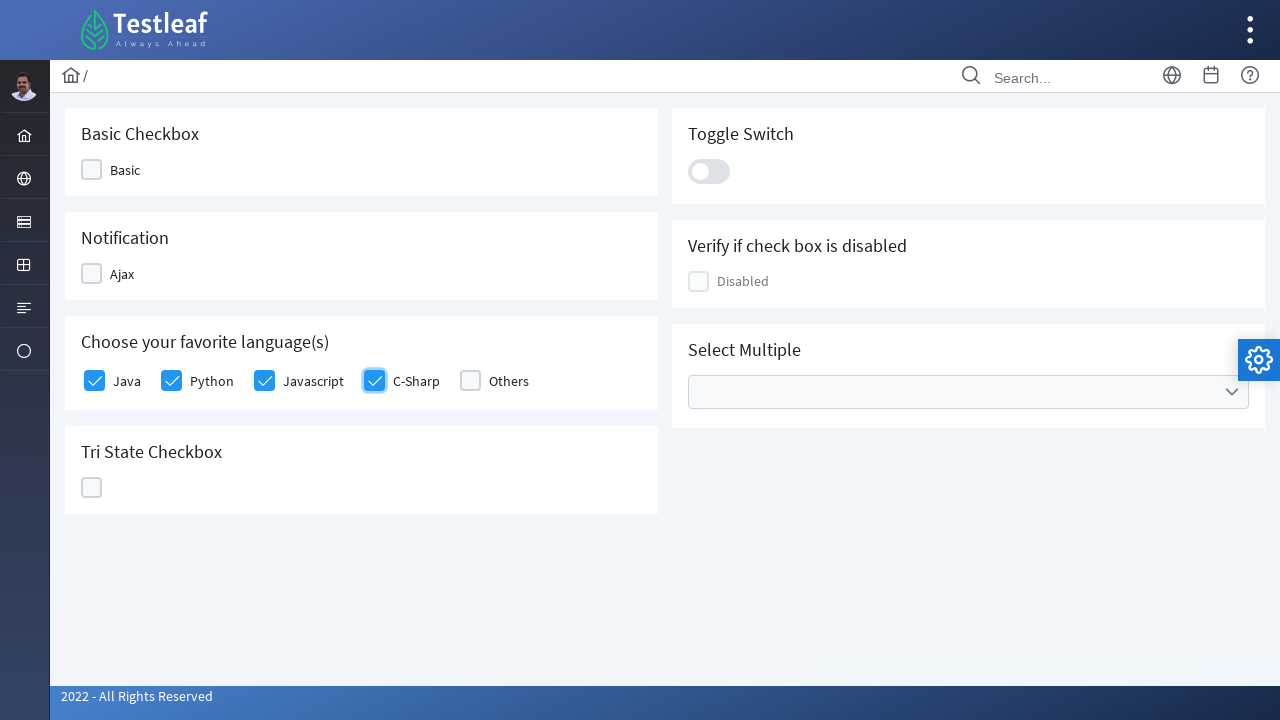

Verified checkbox state: checked=True
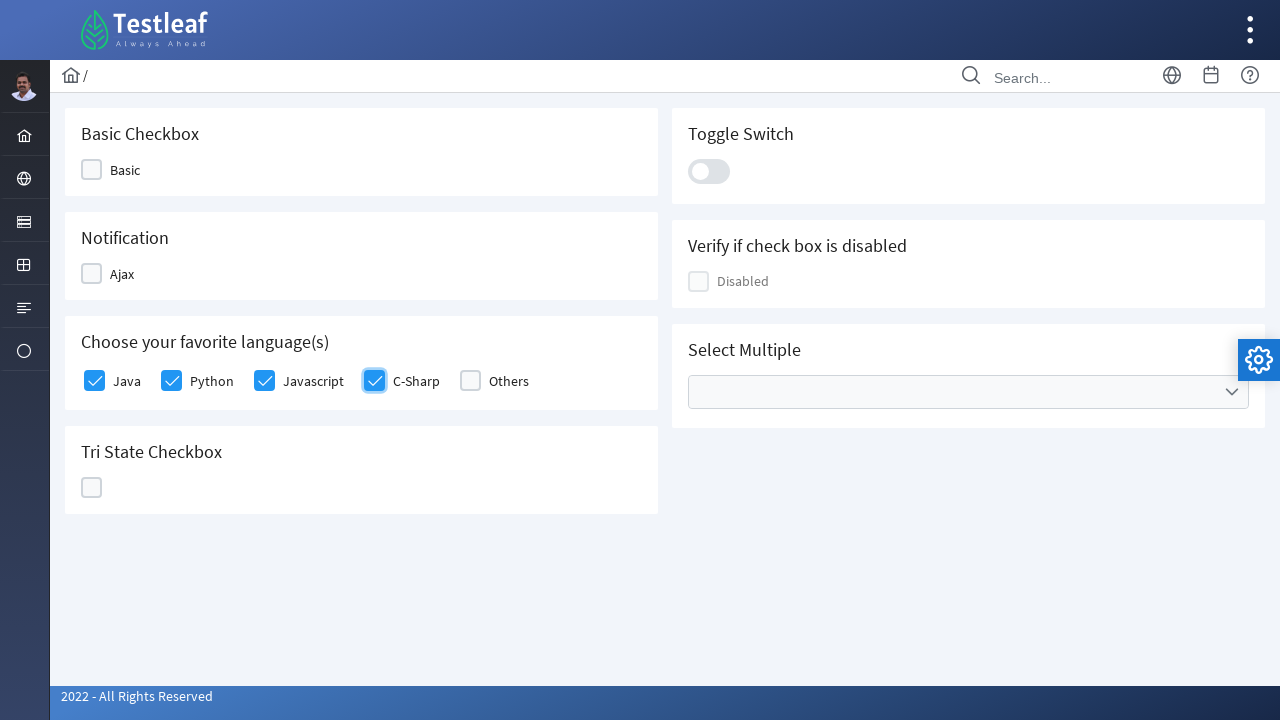

Verified checkbox state: checked=True
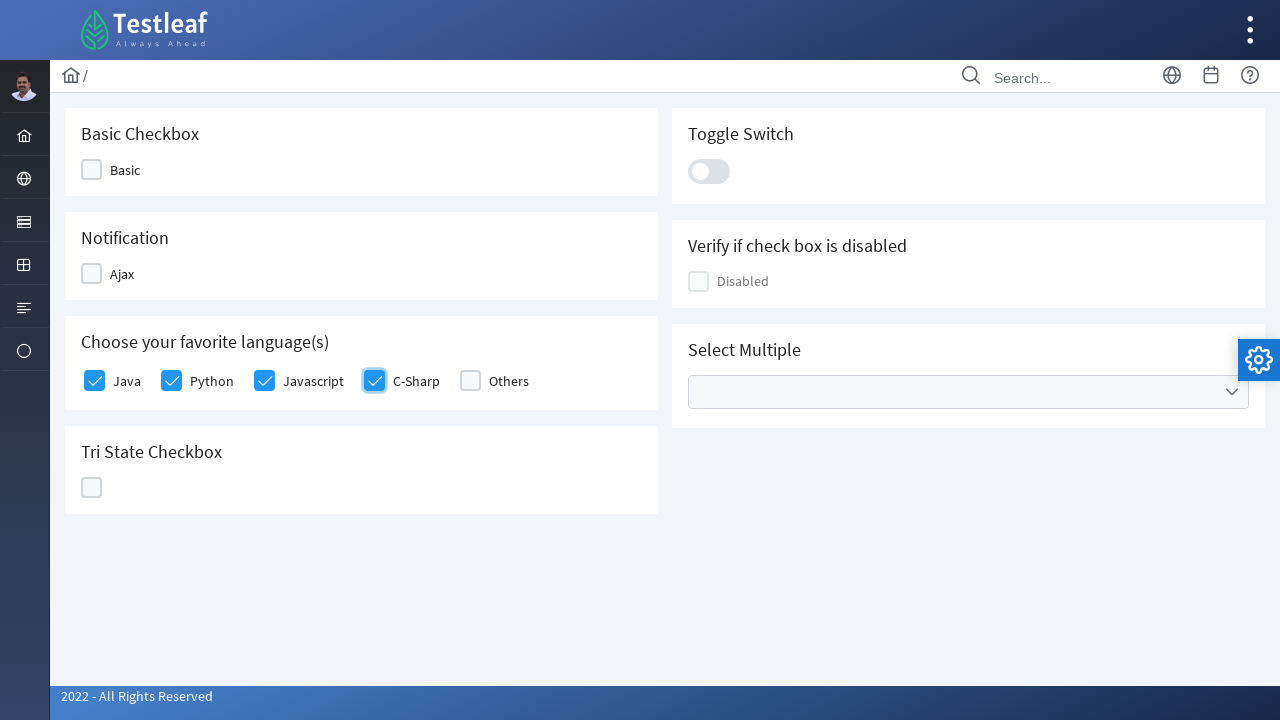

Verified checkbox state: checked=False
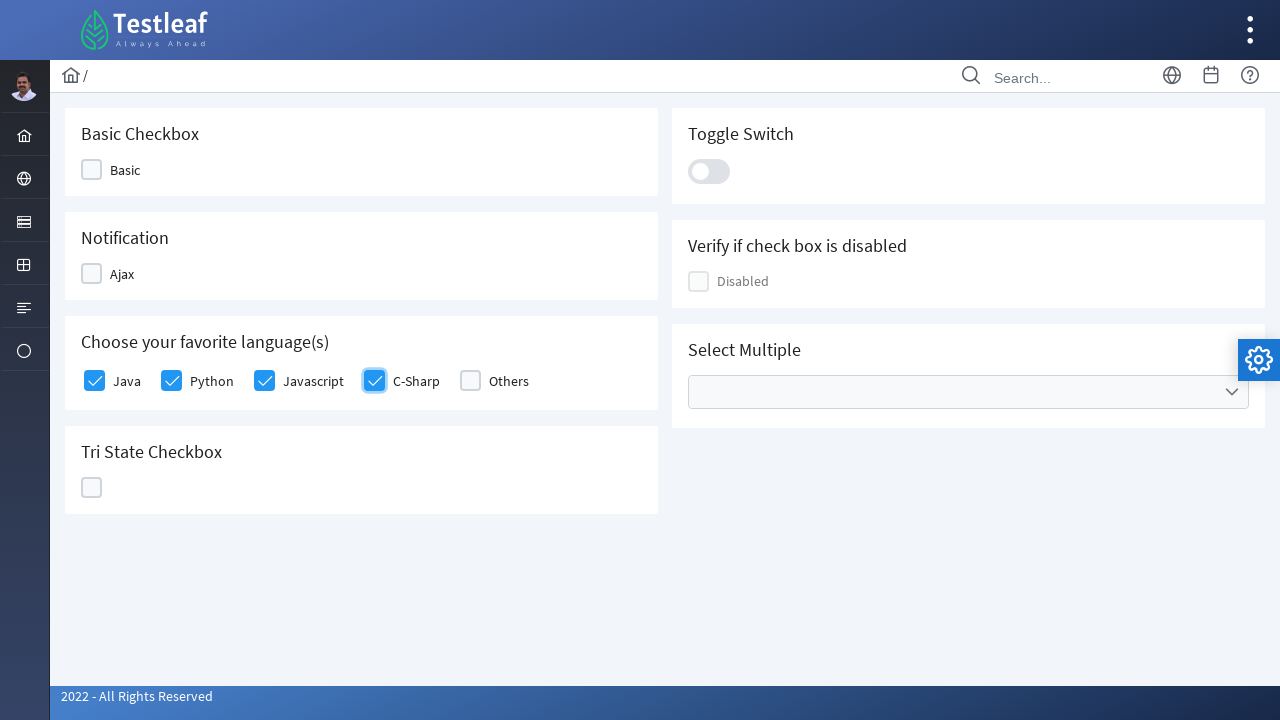

Waited 3 seconds for interactions to complete
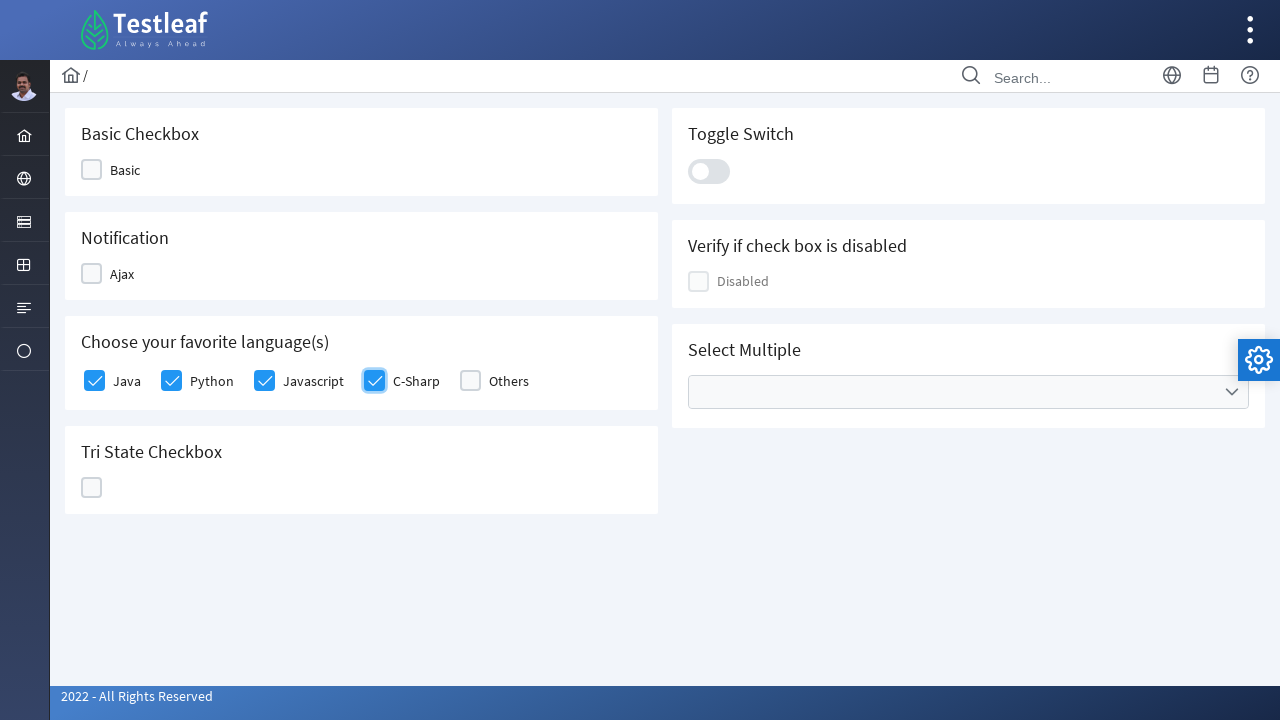

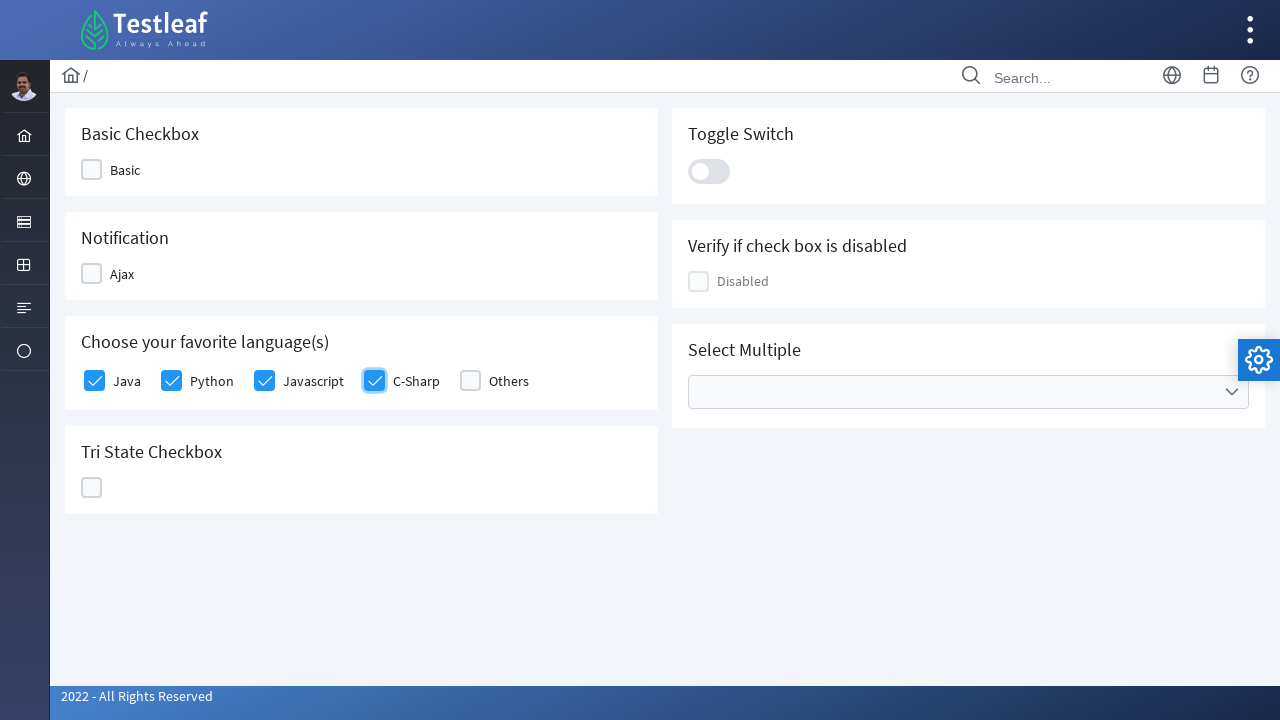